Tests dropdown selection functionality by navigating to a dropdown page and selecting an option by index

Starting URL: http://the-internet.herokuapp.com/

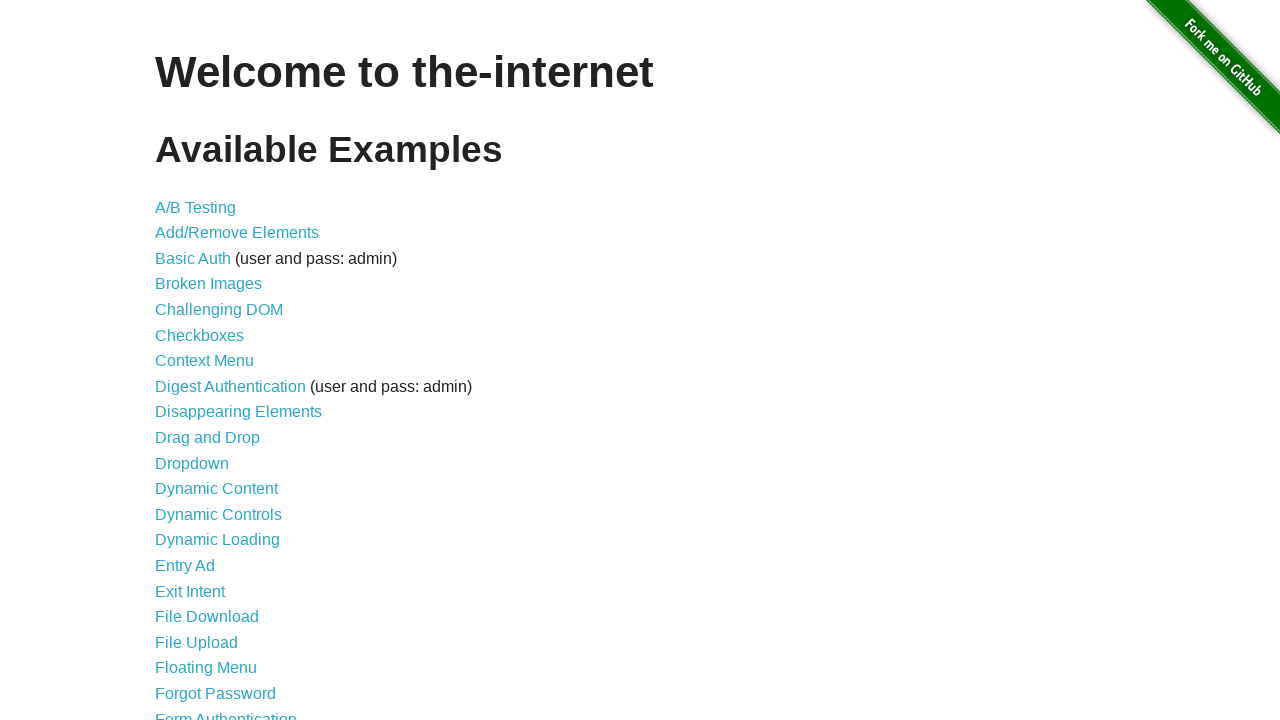

Clicked on the Dropdown link at (192, 463) on text=Dropdown
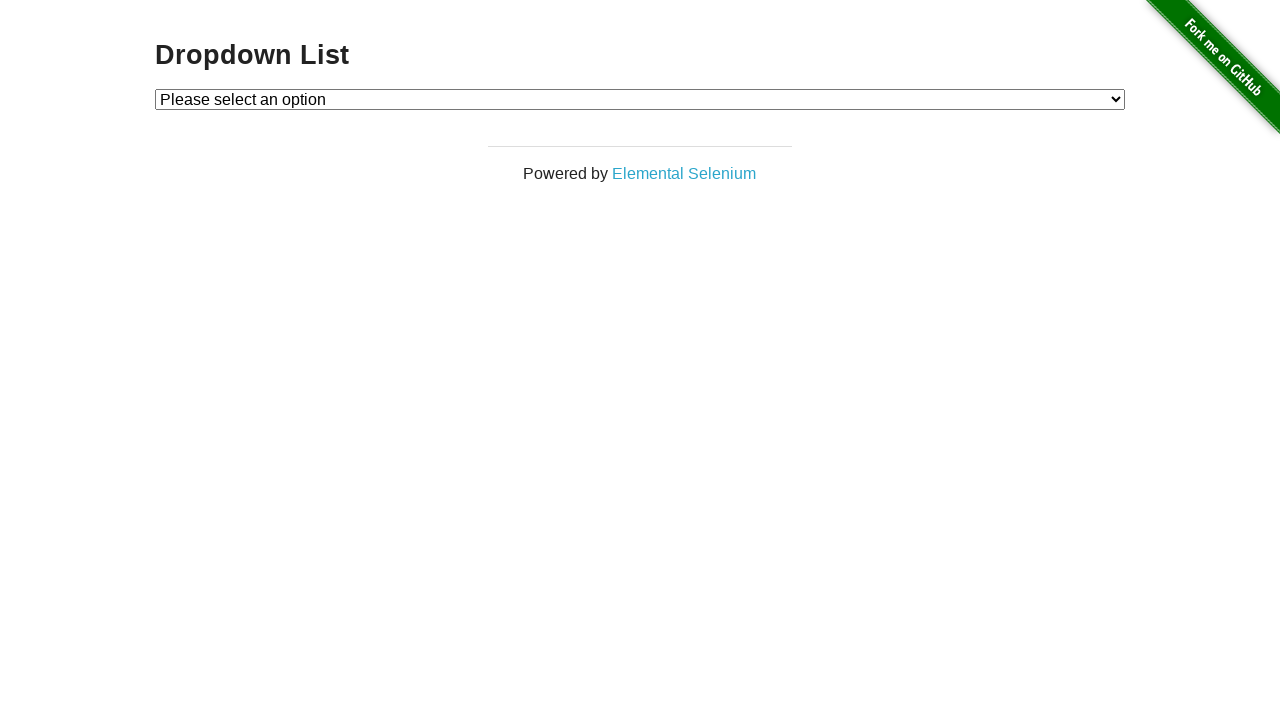

Clicked on the dropdown to open it at (640, 99) on #dropdown
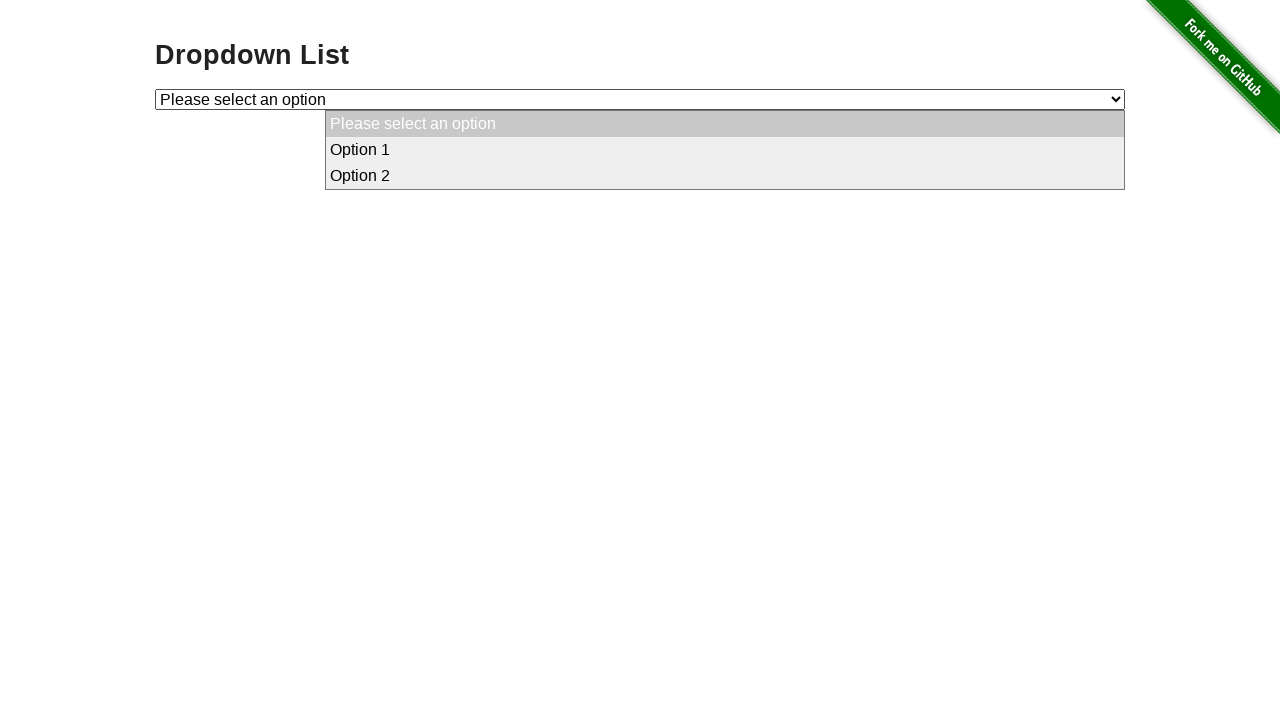

Selected Option 2 from the dropdown by value on #dropdown
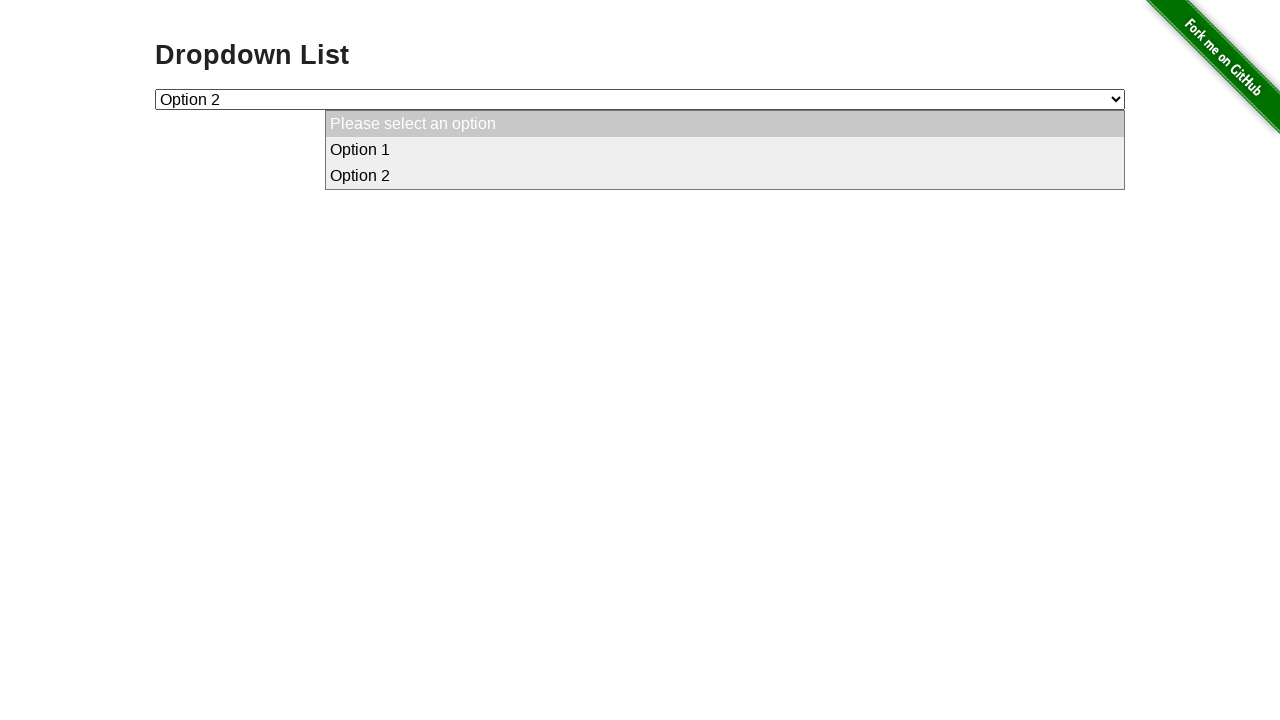

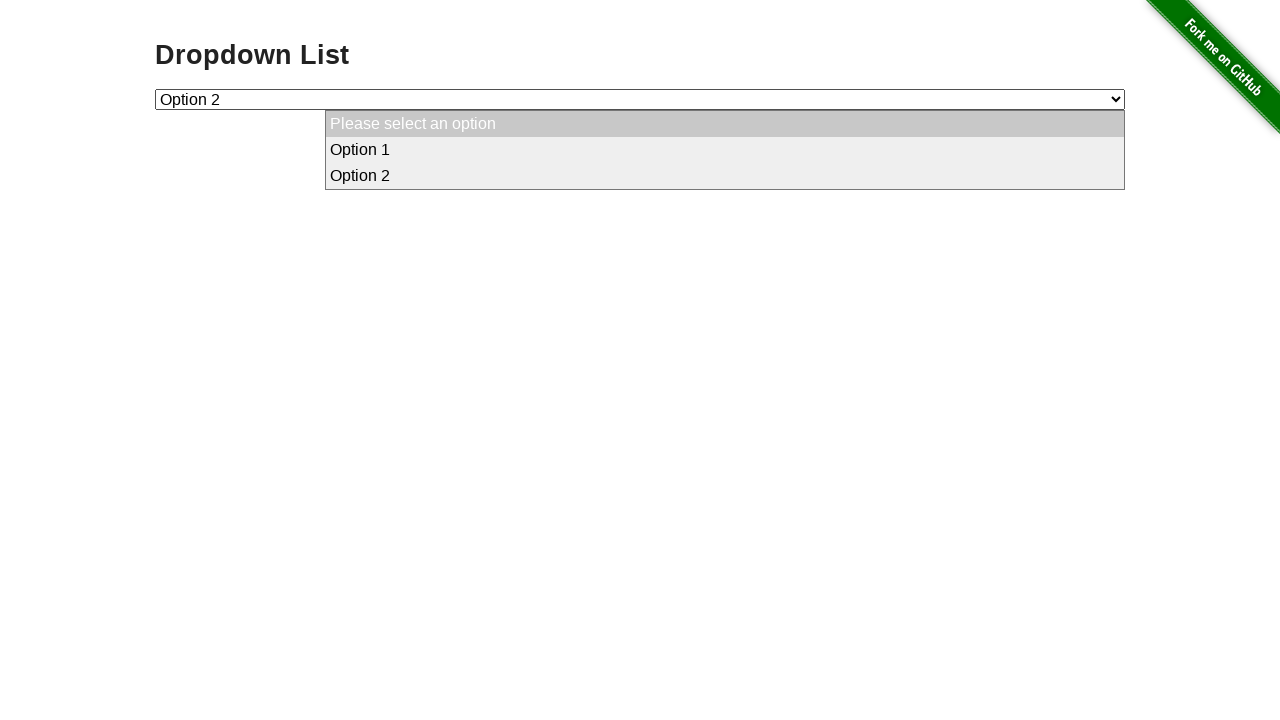